Tests dynamic dropdown/autocomplete functionality by typing a partial search term and selecting a suggestion from the dropdown list

Starting URL: https://rahulshettyacademy.com/AutomationPractice/

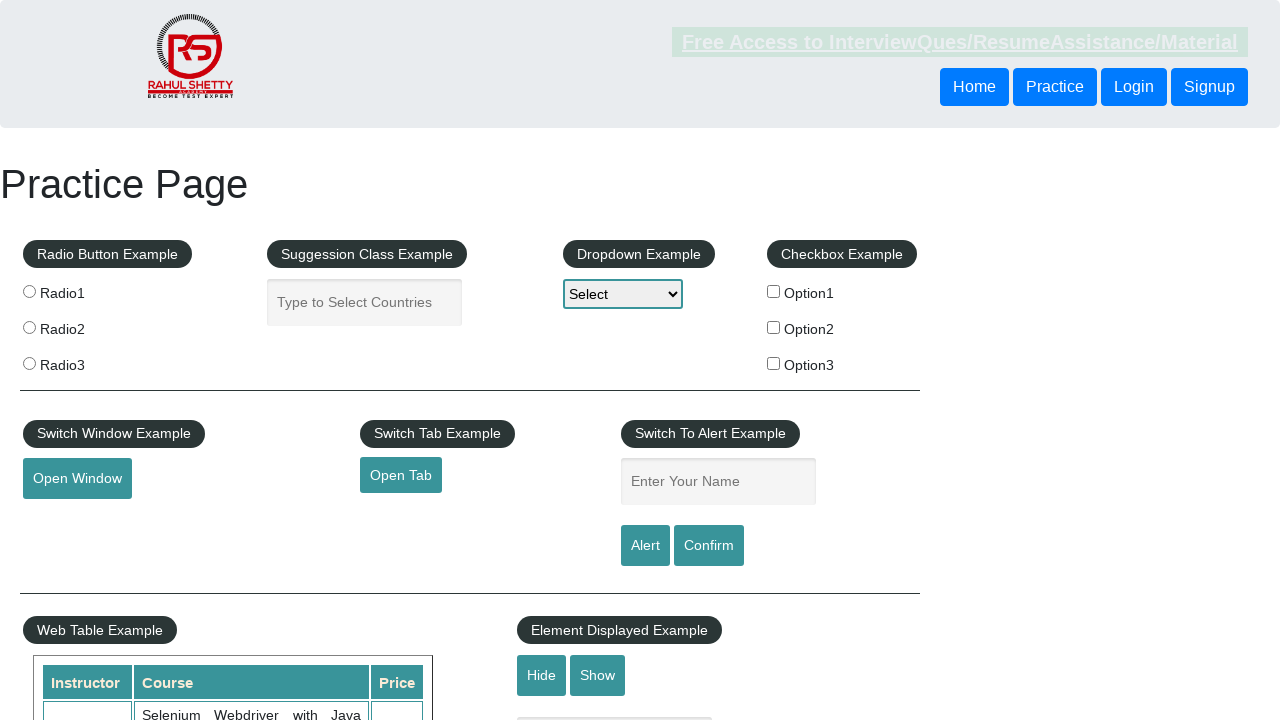

Filled autocomplete field with 'ja' to trigger dropdown suggestions on #autocomplete
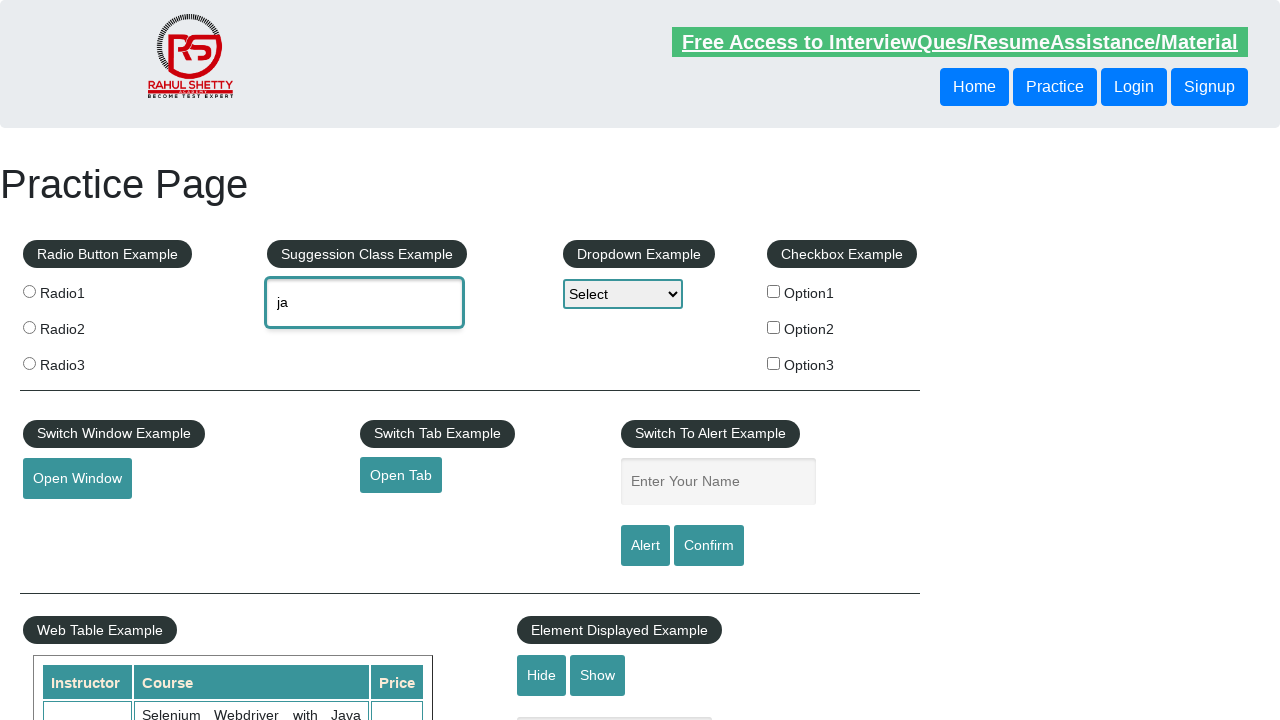

Waited for 'Japan' suggestion to appear in dropdown list
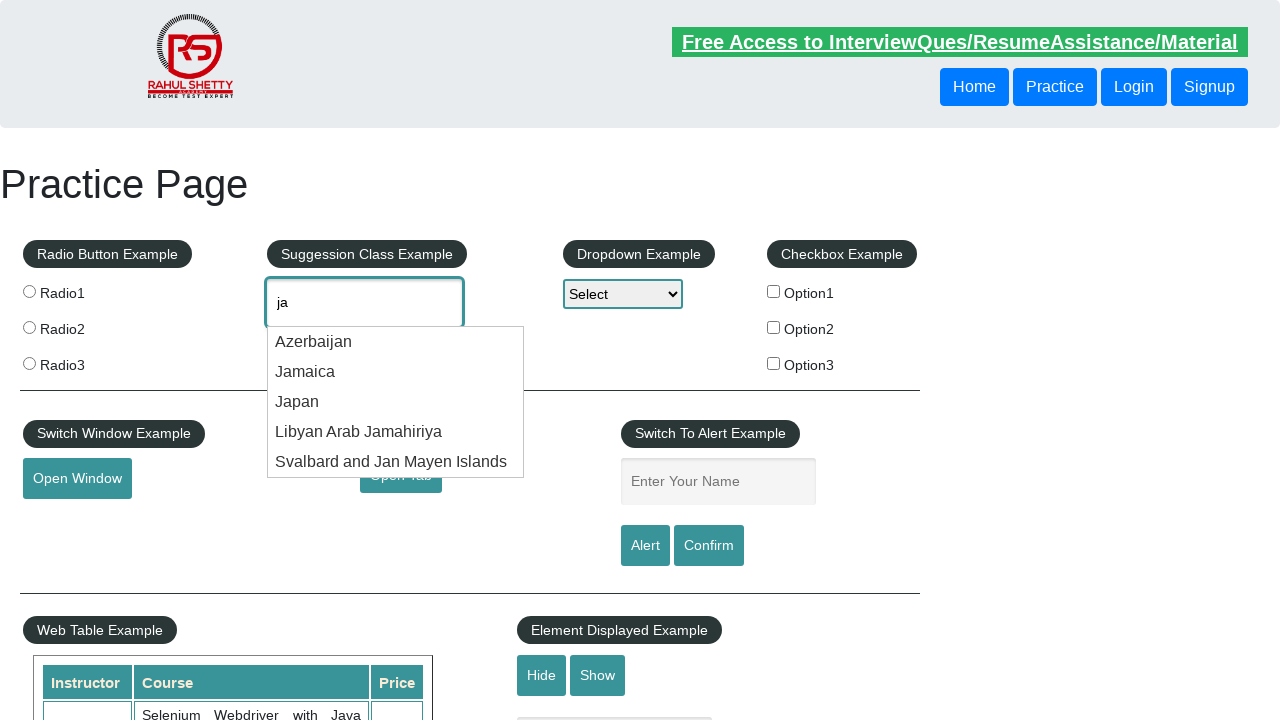

Selected 'Japan' from the autocomplete dropdown at (396, 402) on xpath=//div[.='Japan']
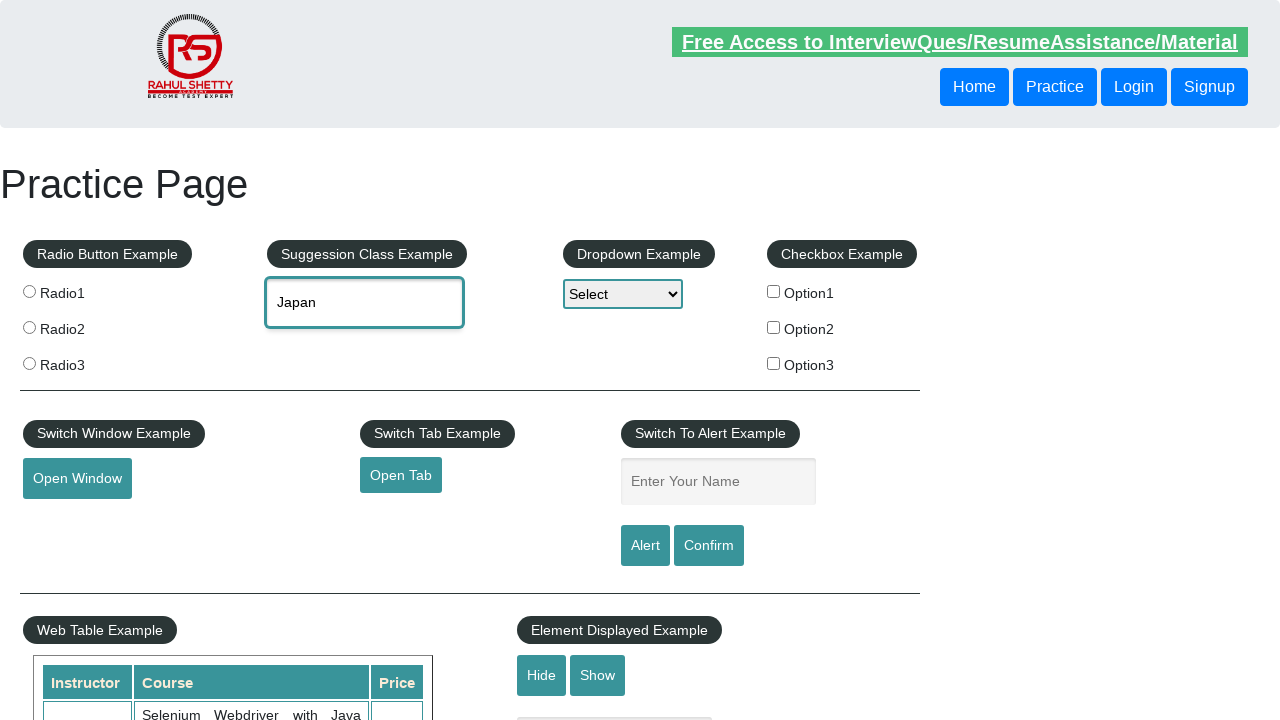

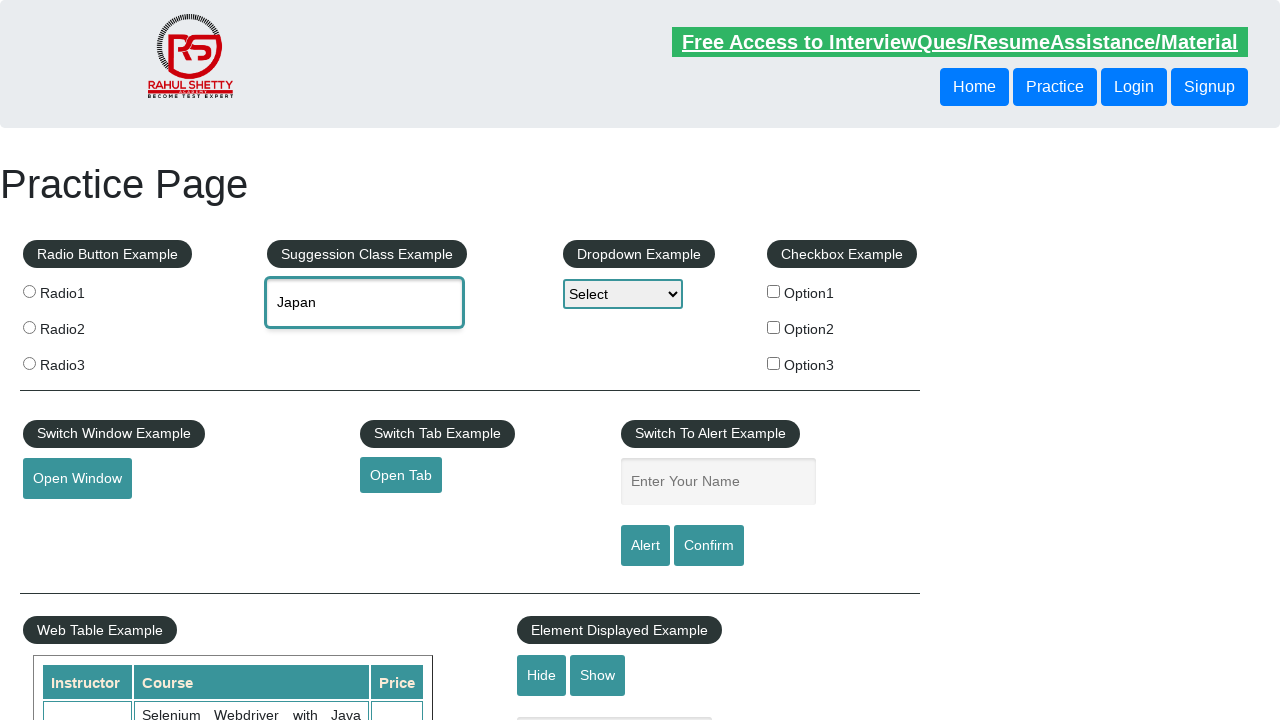